Tests dropdown functionality by selecting an option using different selection methods (by index, by value, and by visible text) and verifying the selected option

Starting URL: https://practice.cydeo.com/dropdown

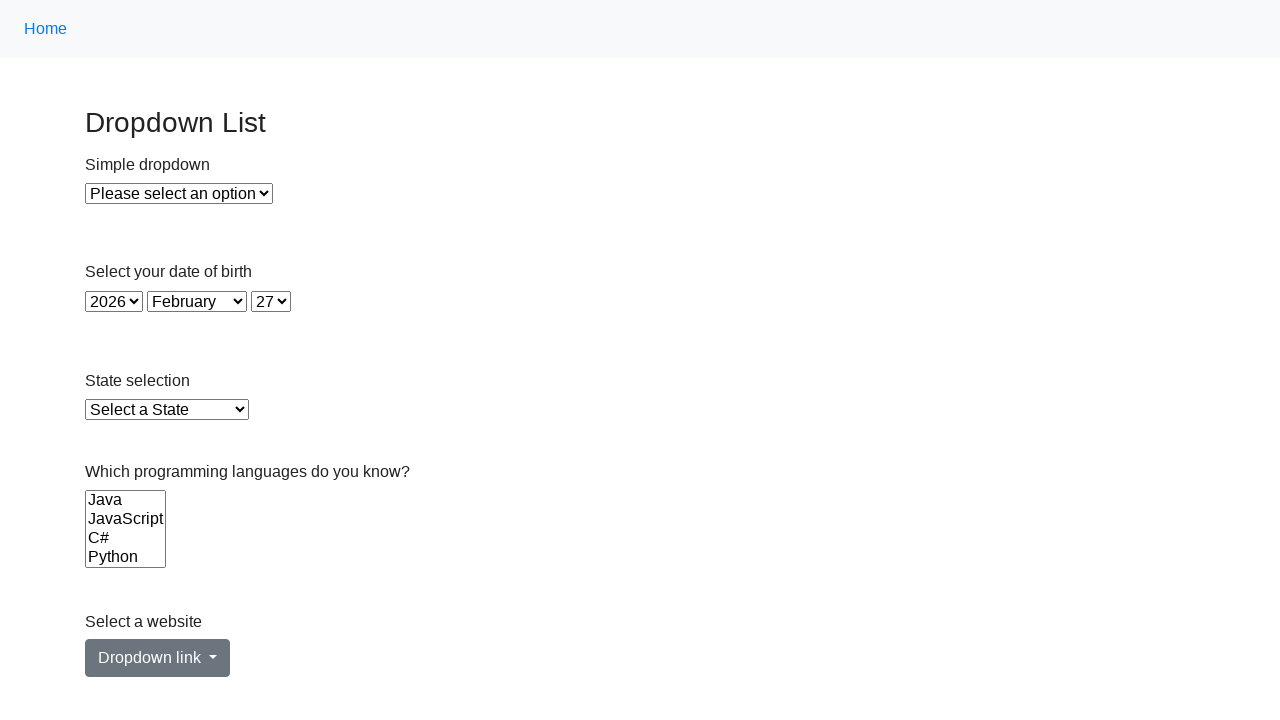

Navigated to dropdown practice page
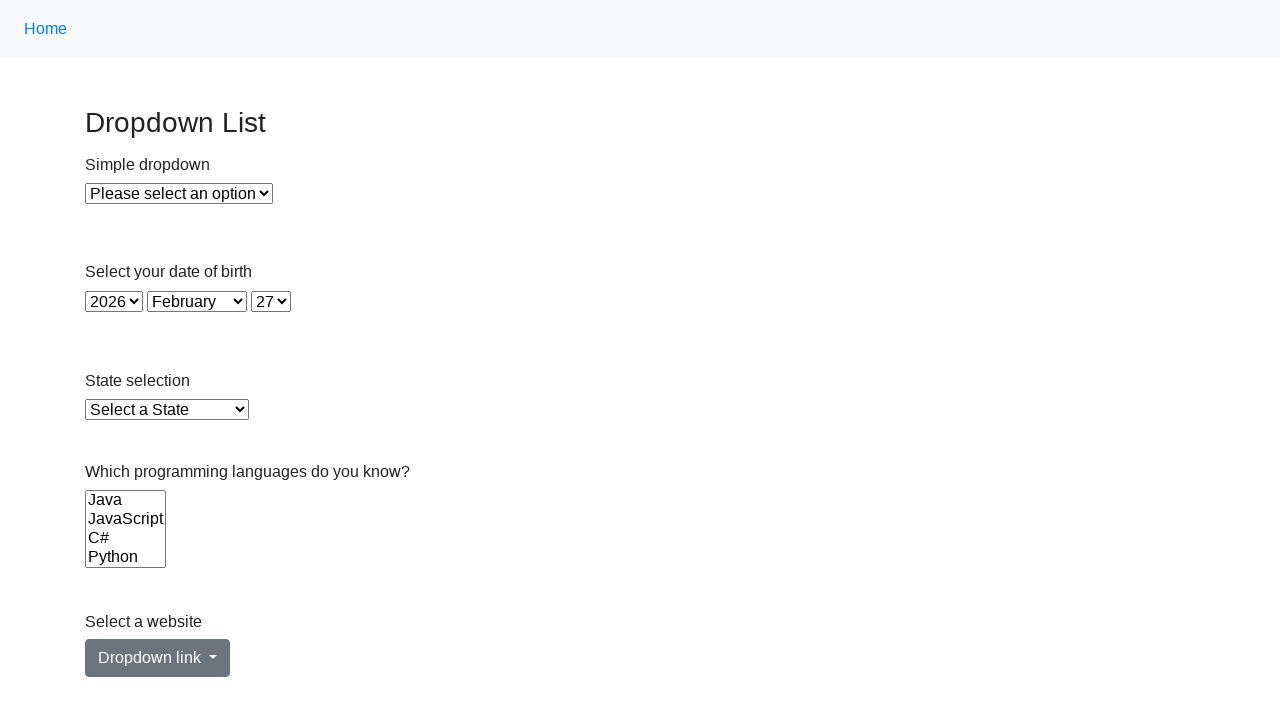

Selected dropdown option by index 2 on #dropdown
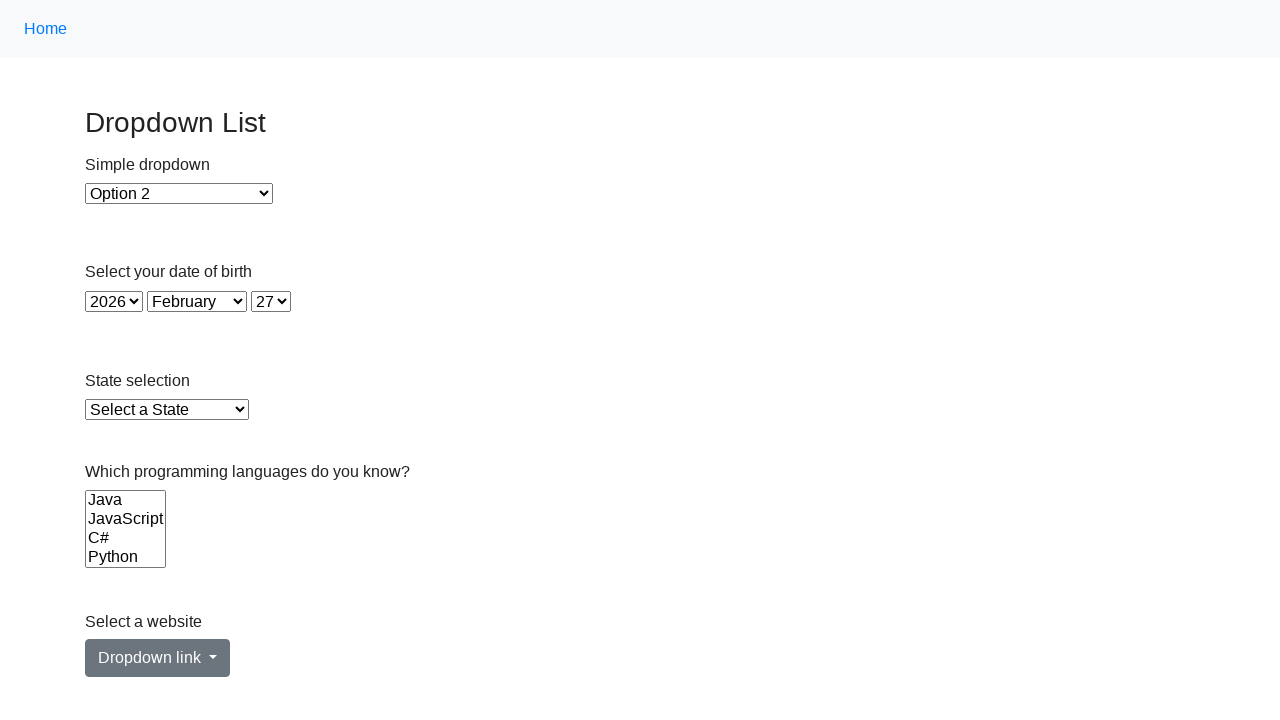

Selected dropdown option by value '2' on #dropdown
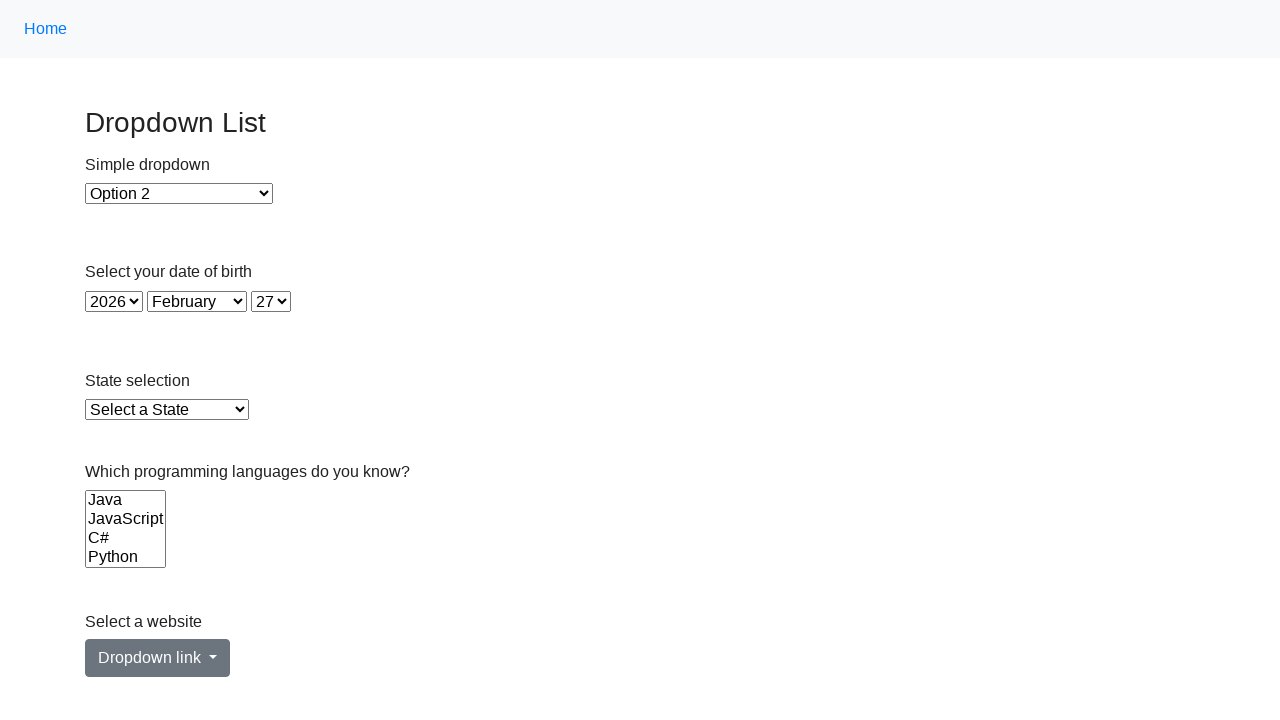

Selected dropdown option by visible text 'Option 2' on #dropdown
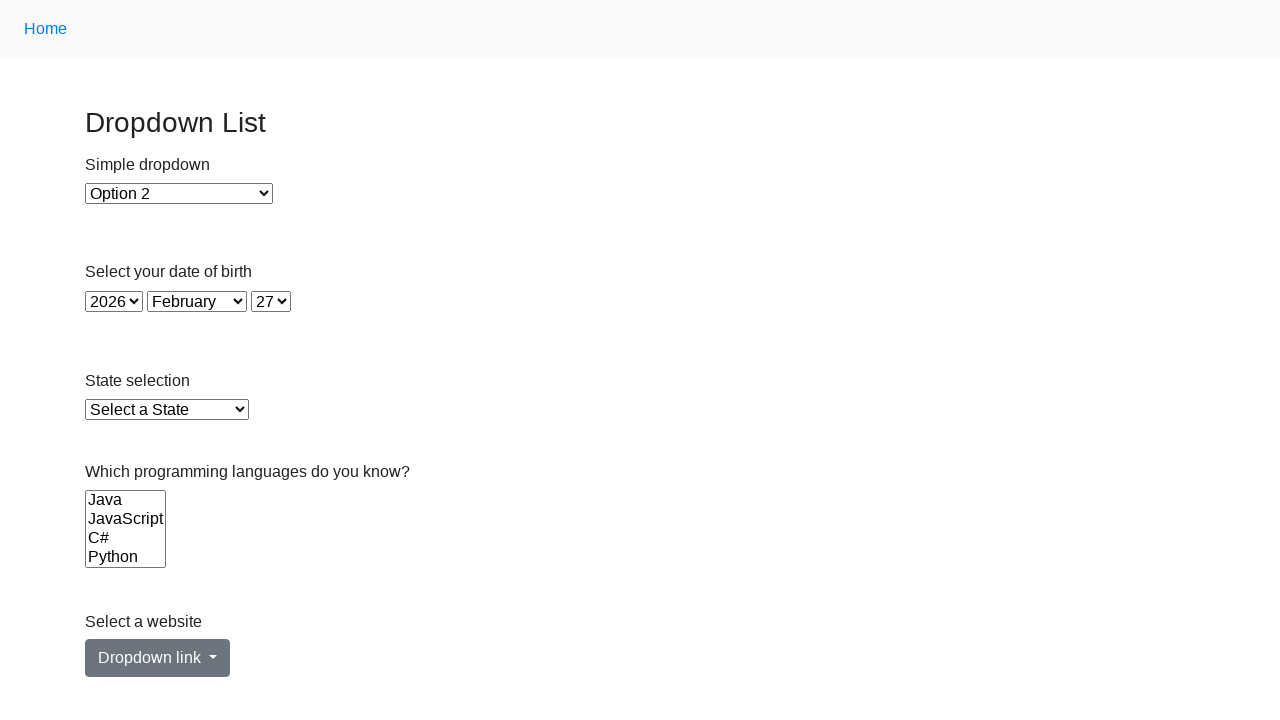

Retrieved selected dropdown value
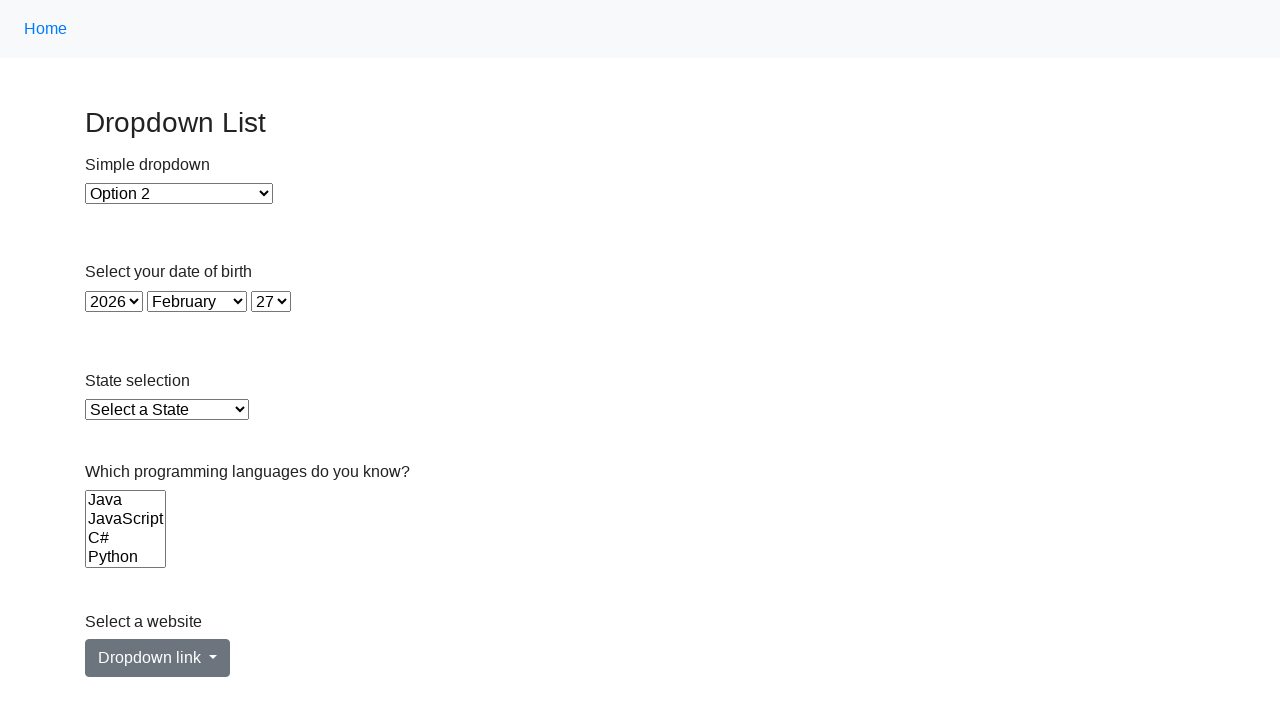

Verified selected dropdown value is '2' - test passed
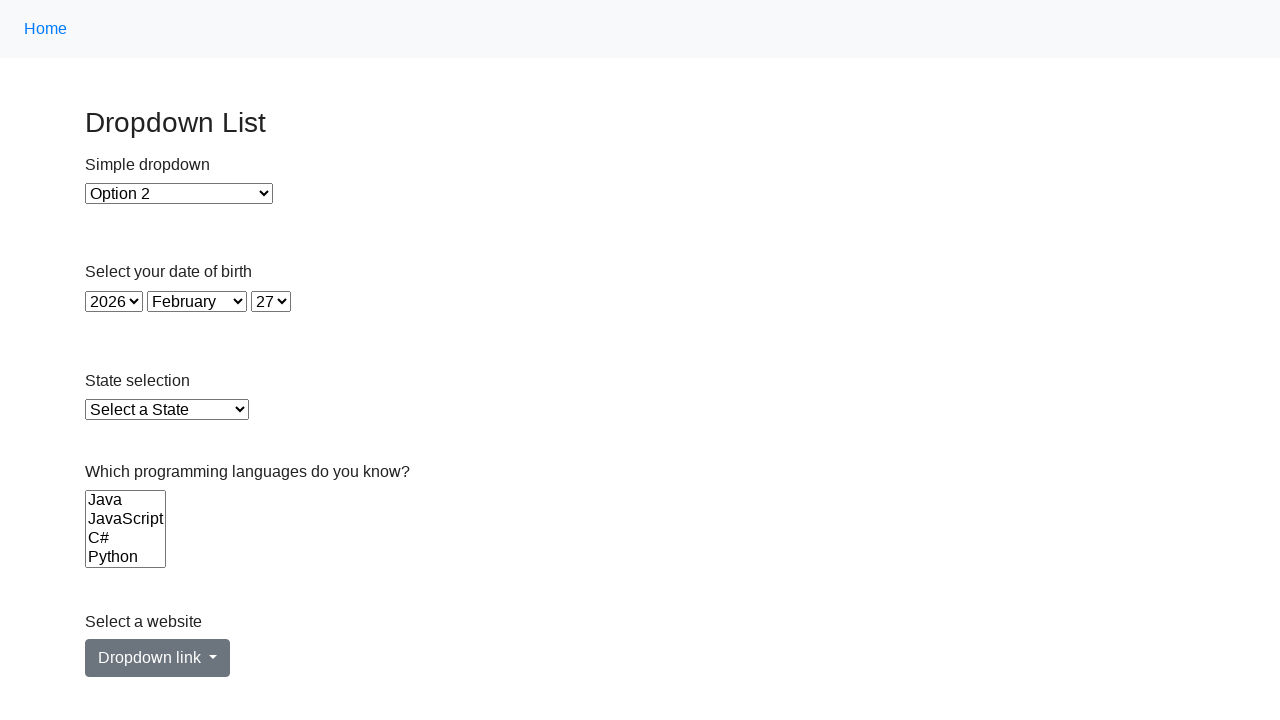

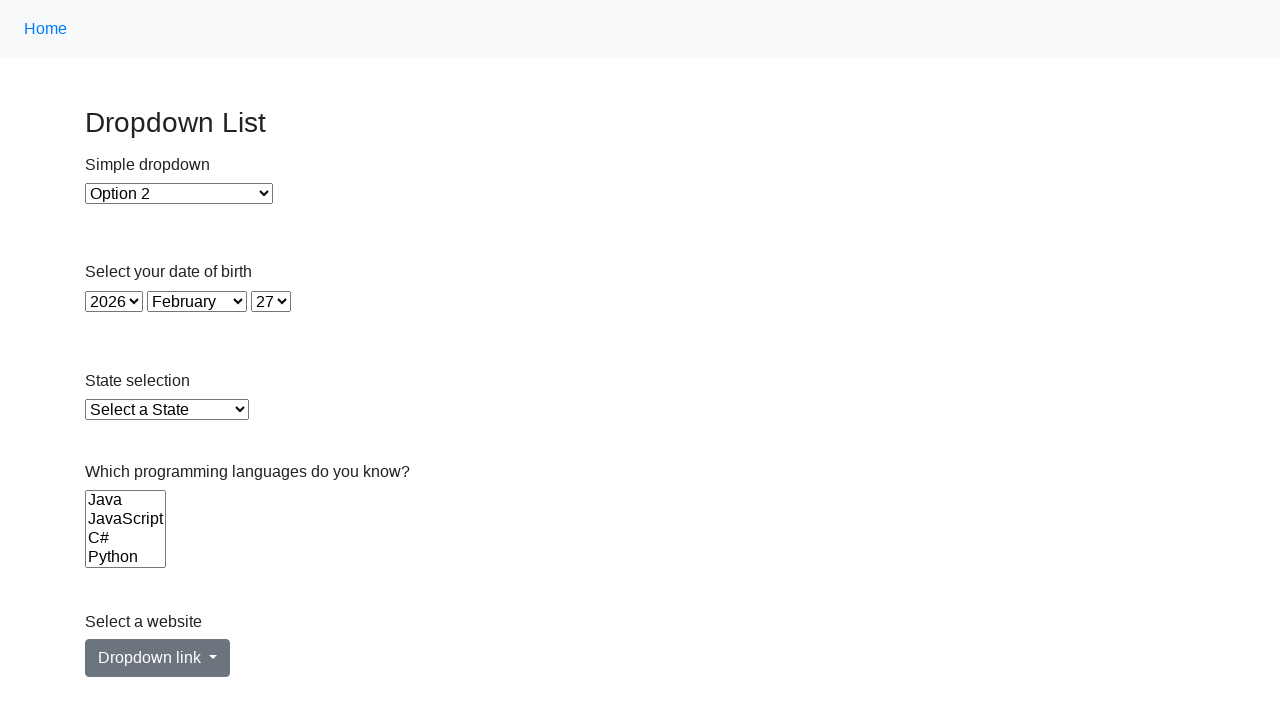